Tests checkbox interactions by verifying initial states, clicking to select/deselect checkboxes, and confirming the state changes

Starting URL: http://practice.cydeo.com/checkboxes

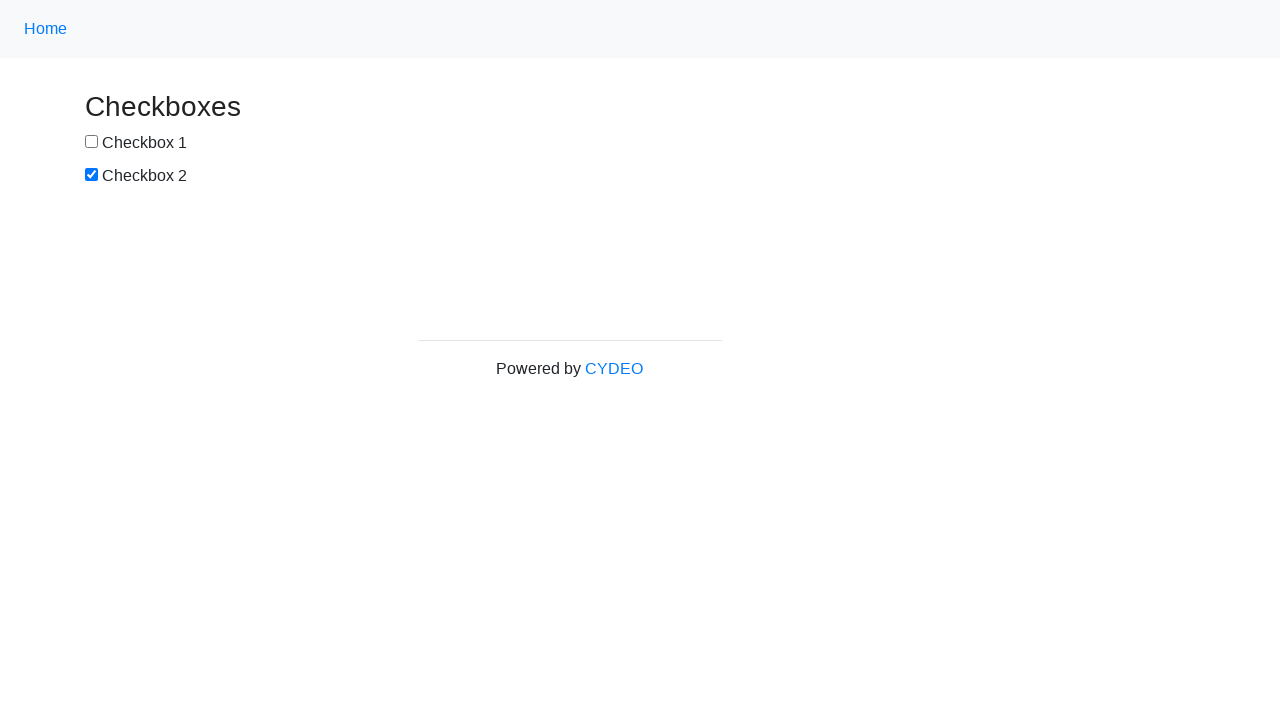

Located checkbox1 element
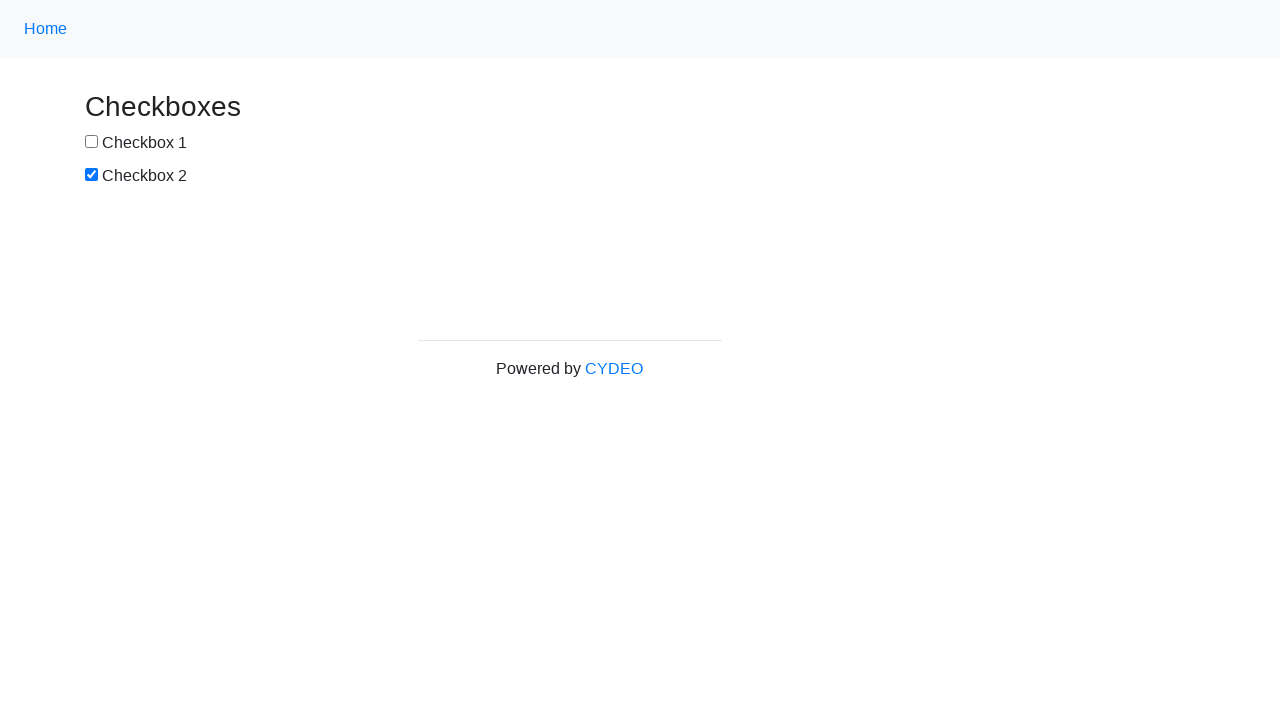

Located checkbox2 element
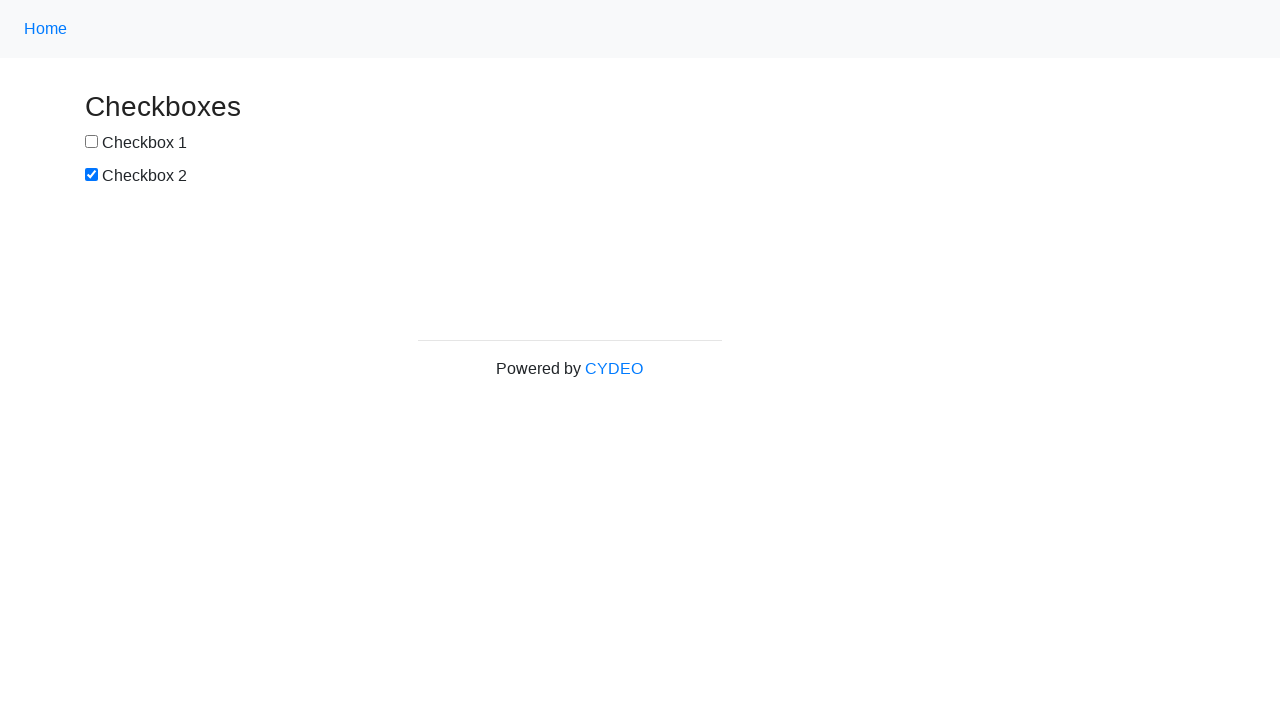

Verified checkbox1 is not checked initially
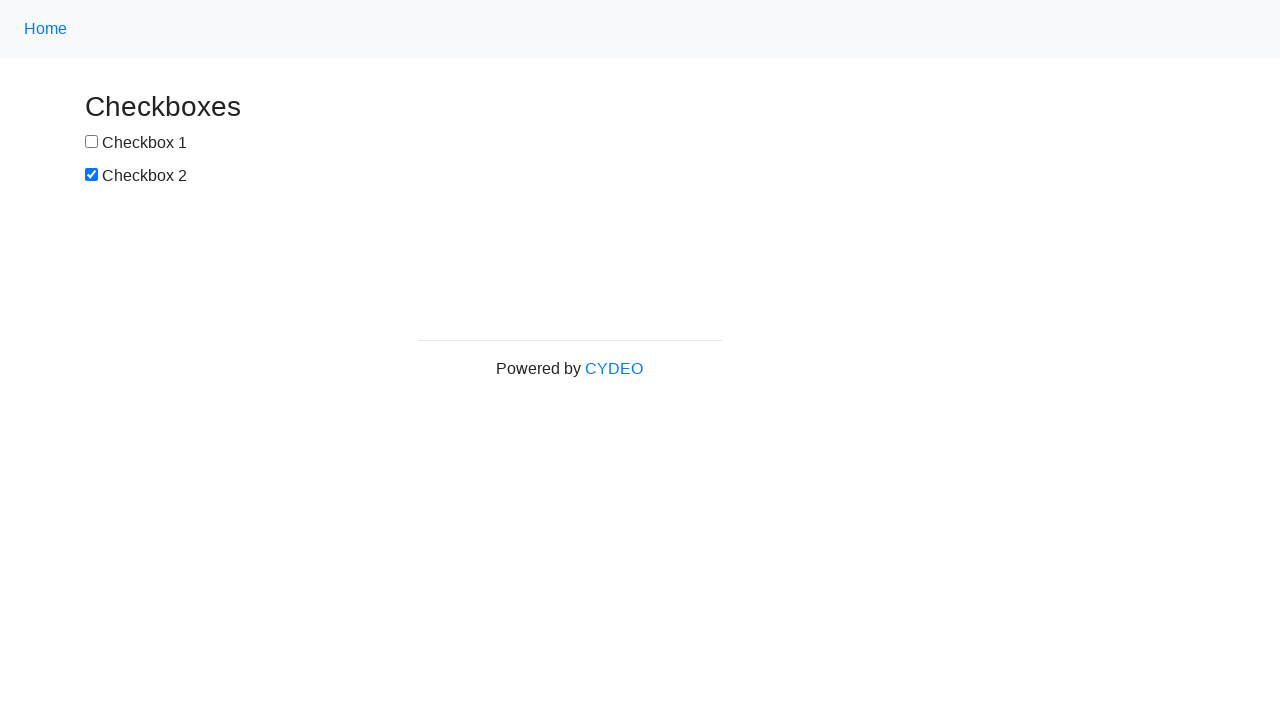

Verified checkbox2 is checked initially
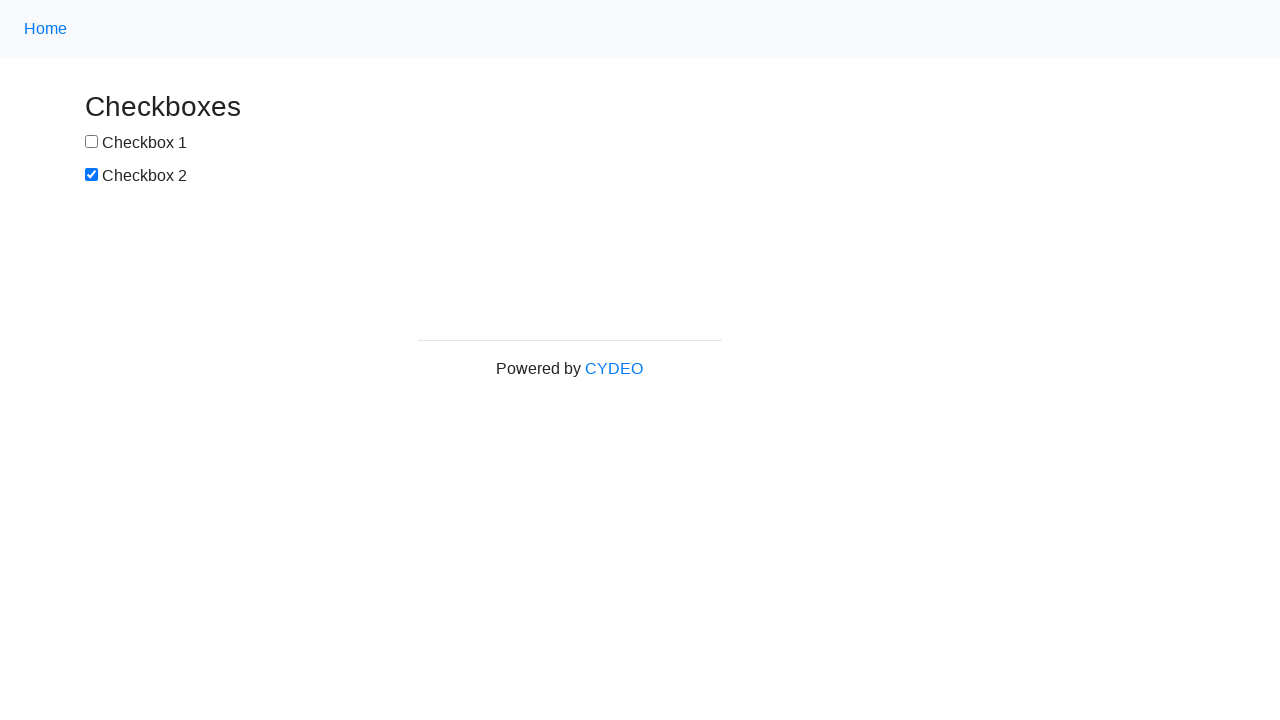

Clicked checkbox1 to select it at (92, 142) on xpath=//input[@name='checkbox1']
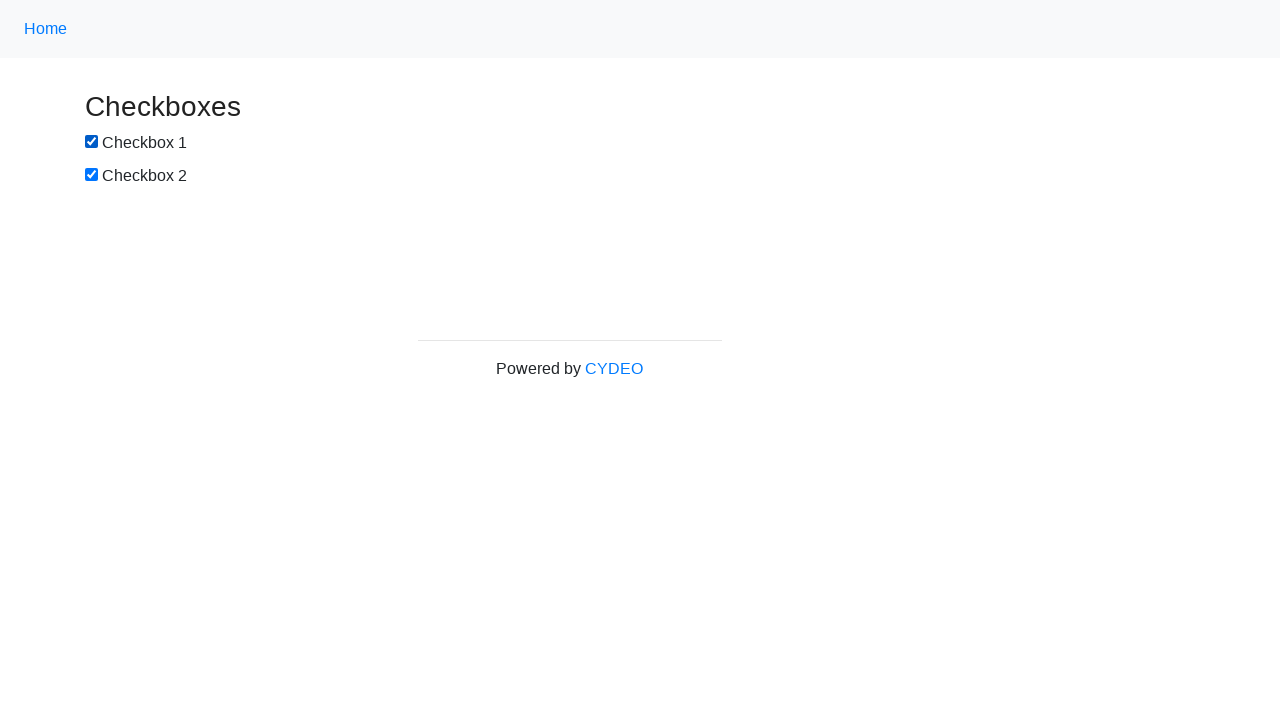

Clicked checkbox2 to deselect it at (92, 175) on xpath=//input[@name='checkbox2']
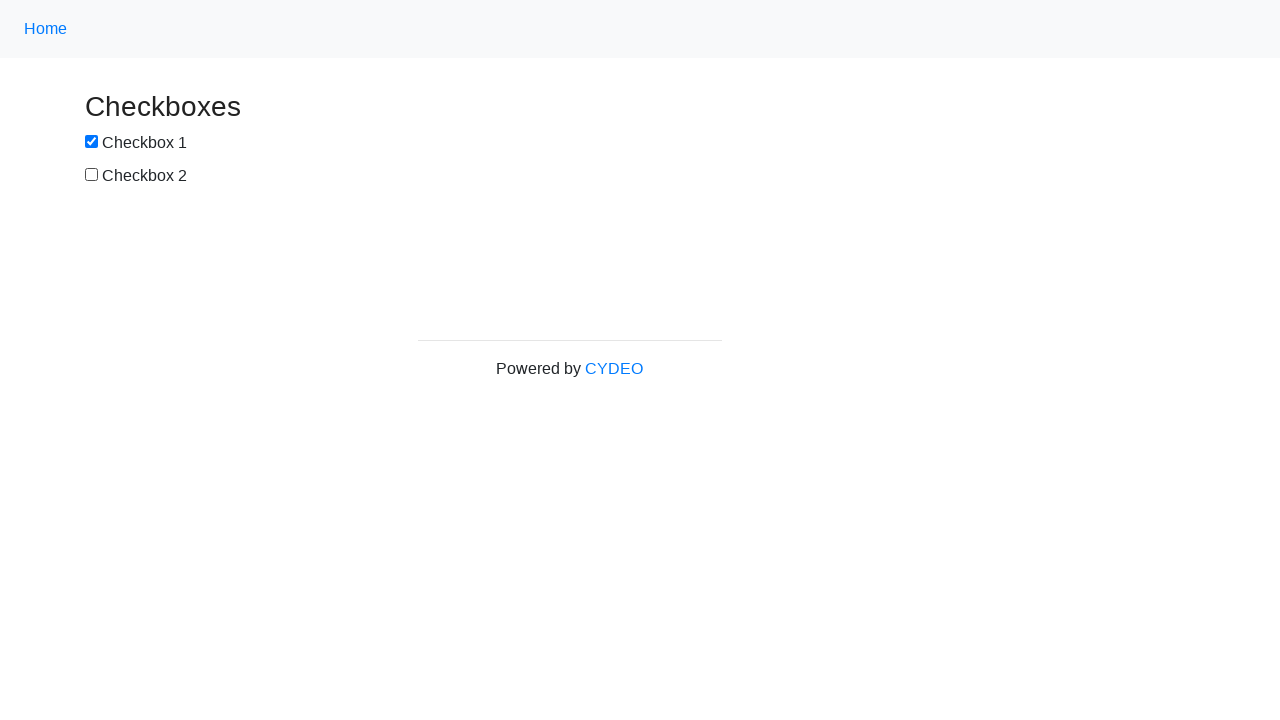

Verified checkbox1 is checked after clicking
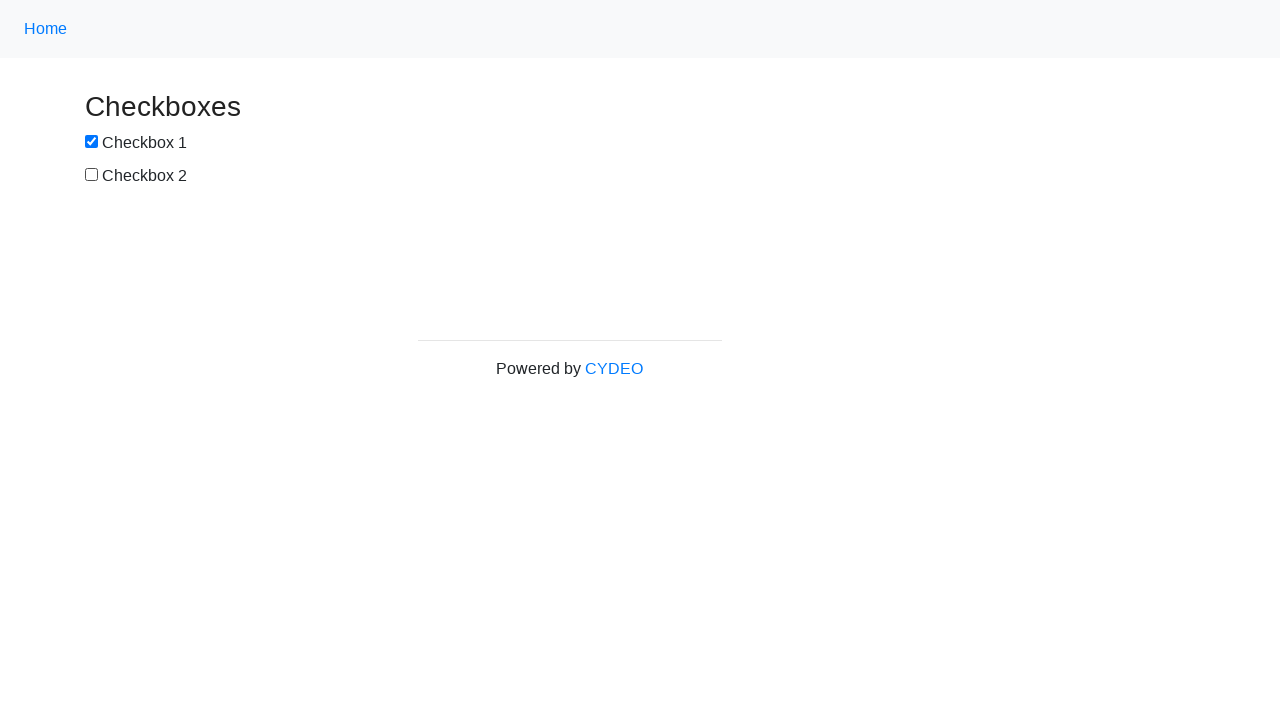

Verified checkbox2 is not checked after clicking
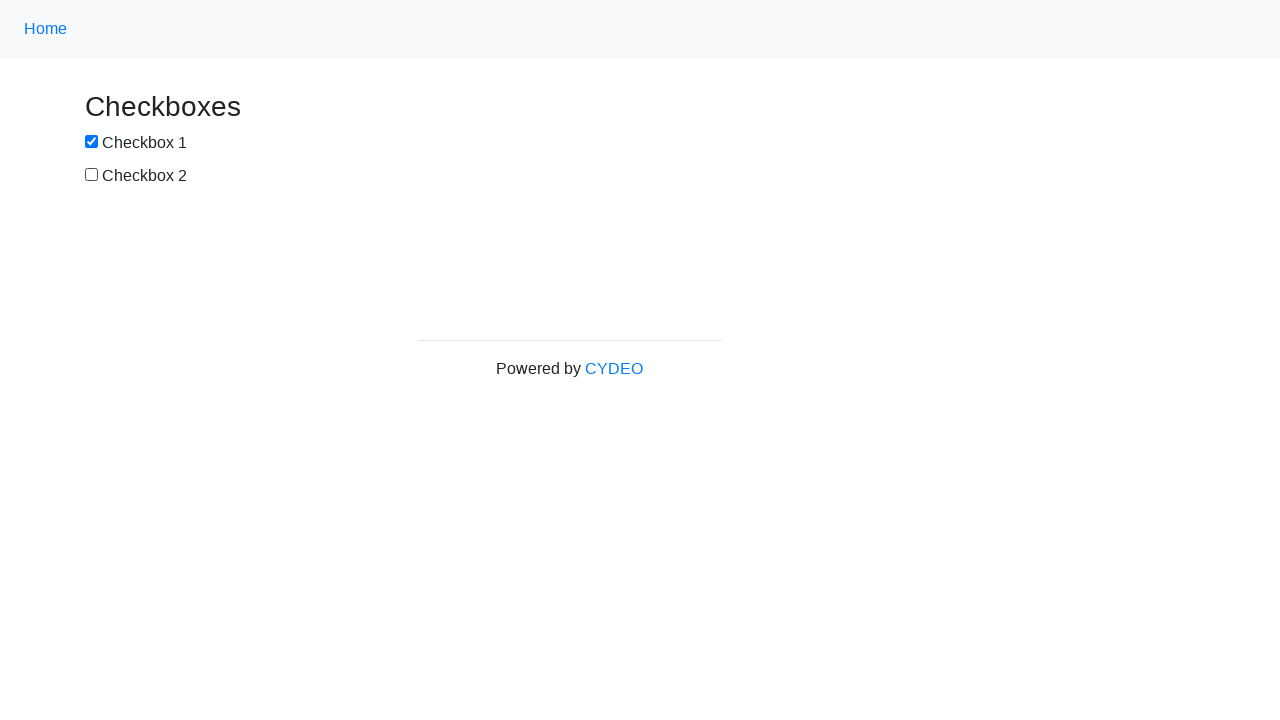

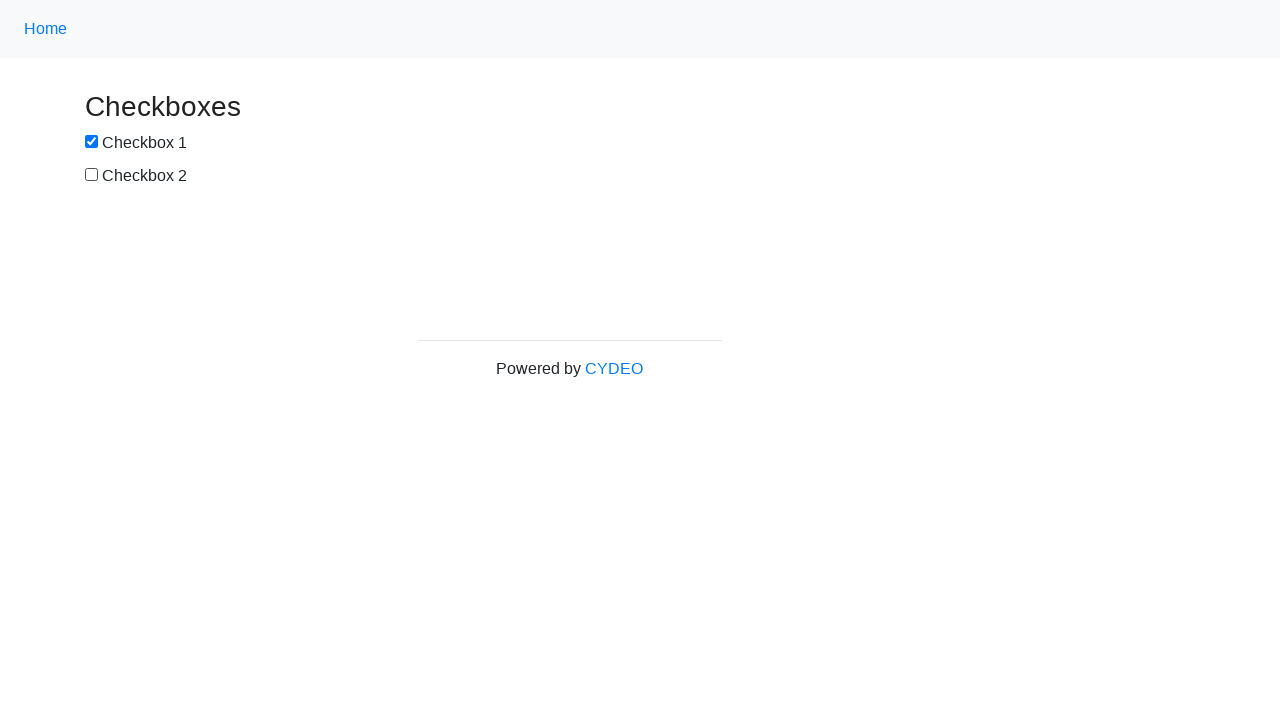